Tests that a tooltip is correctly positioned above the trigger element and horizontally centered when hovering.

Starting URL: https://osstep.github.io/action_hover

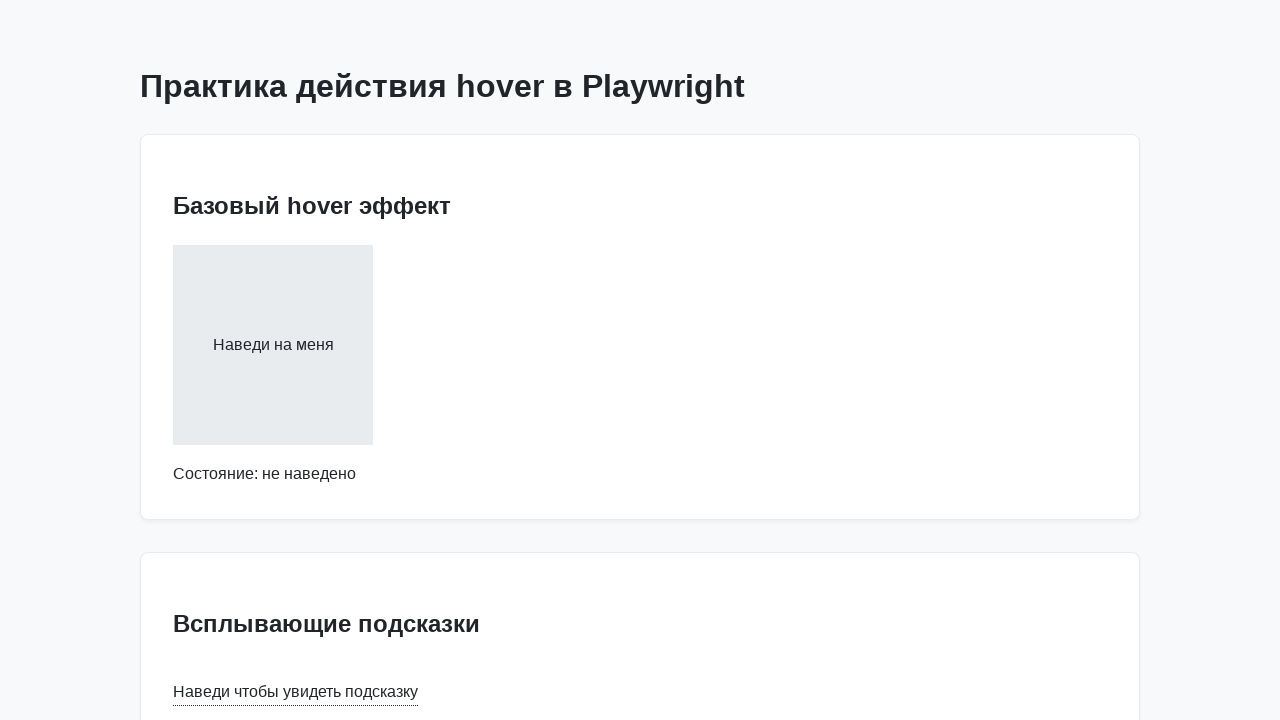

Navigated to tooltip test page
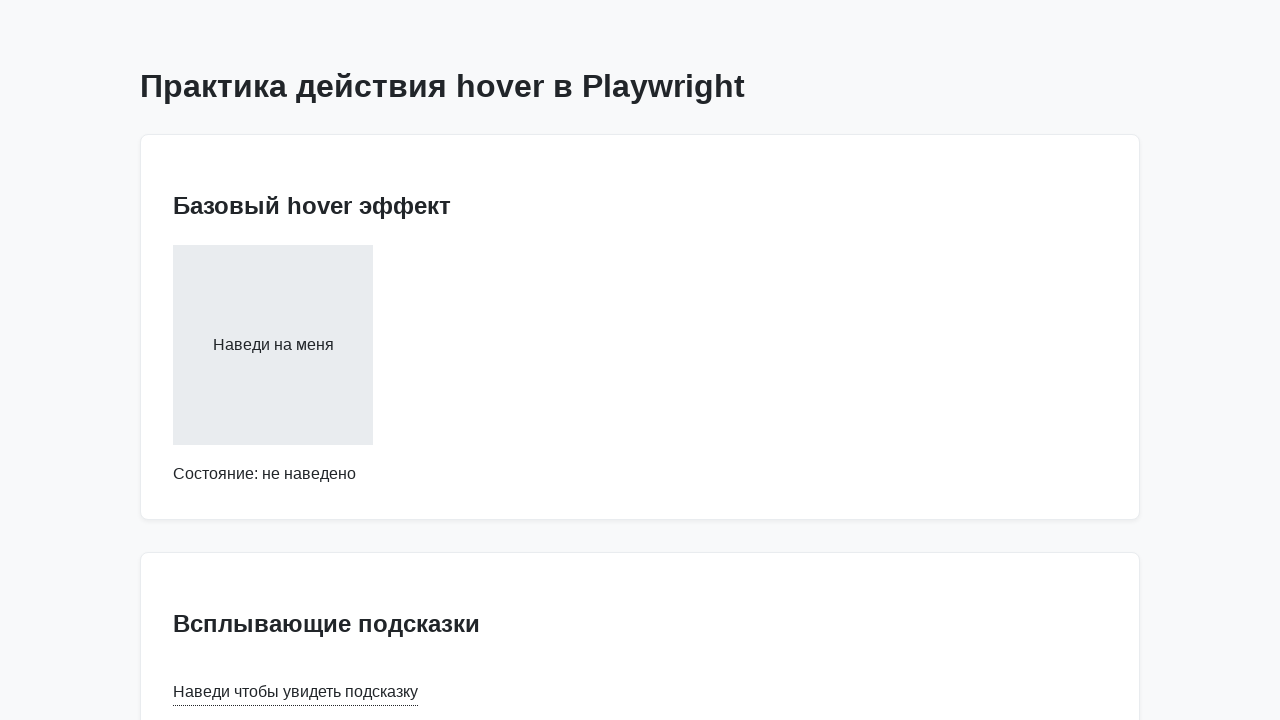

Located tooltip trigger element
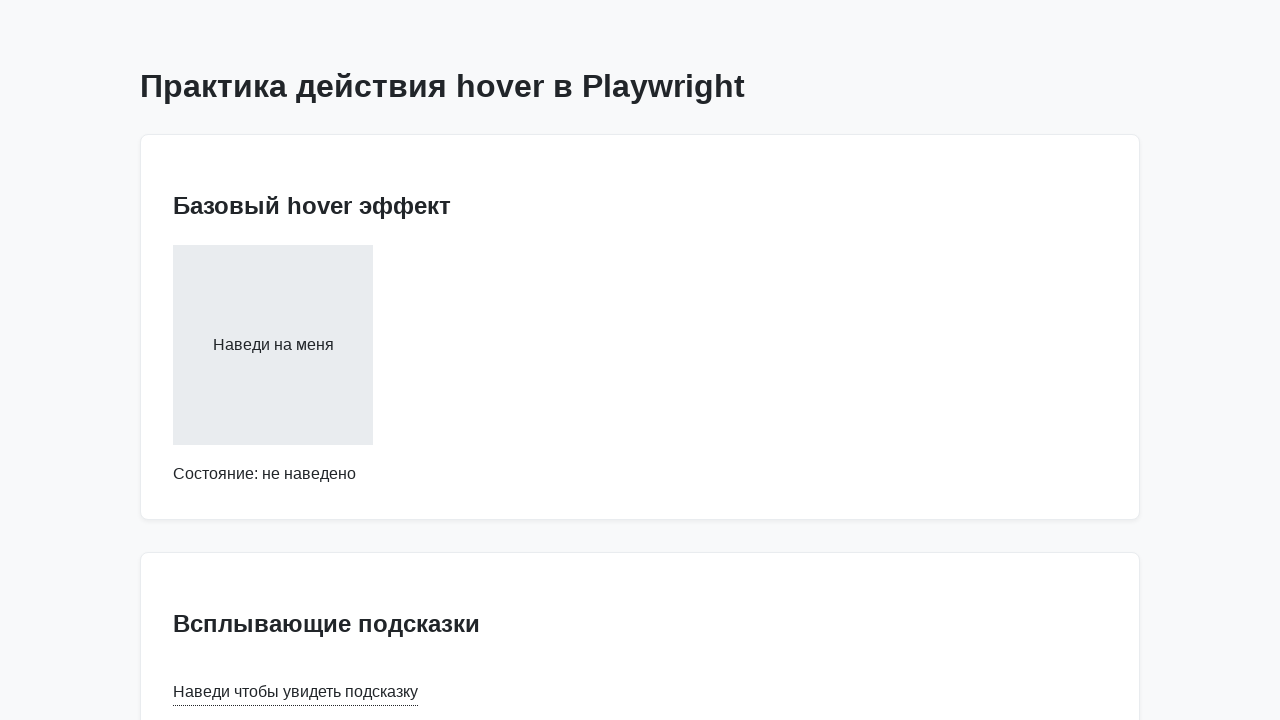

Located tooltip text element
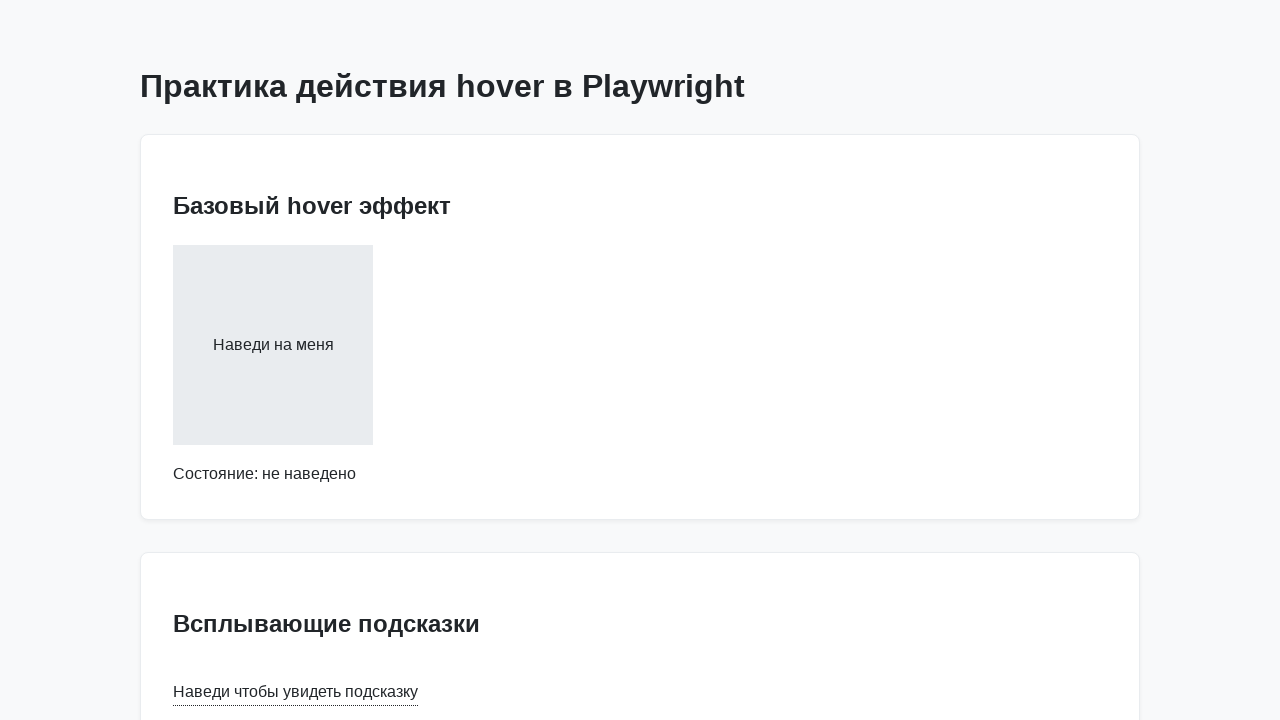

Retrieved bounding box of trigger element
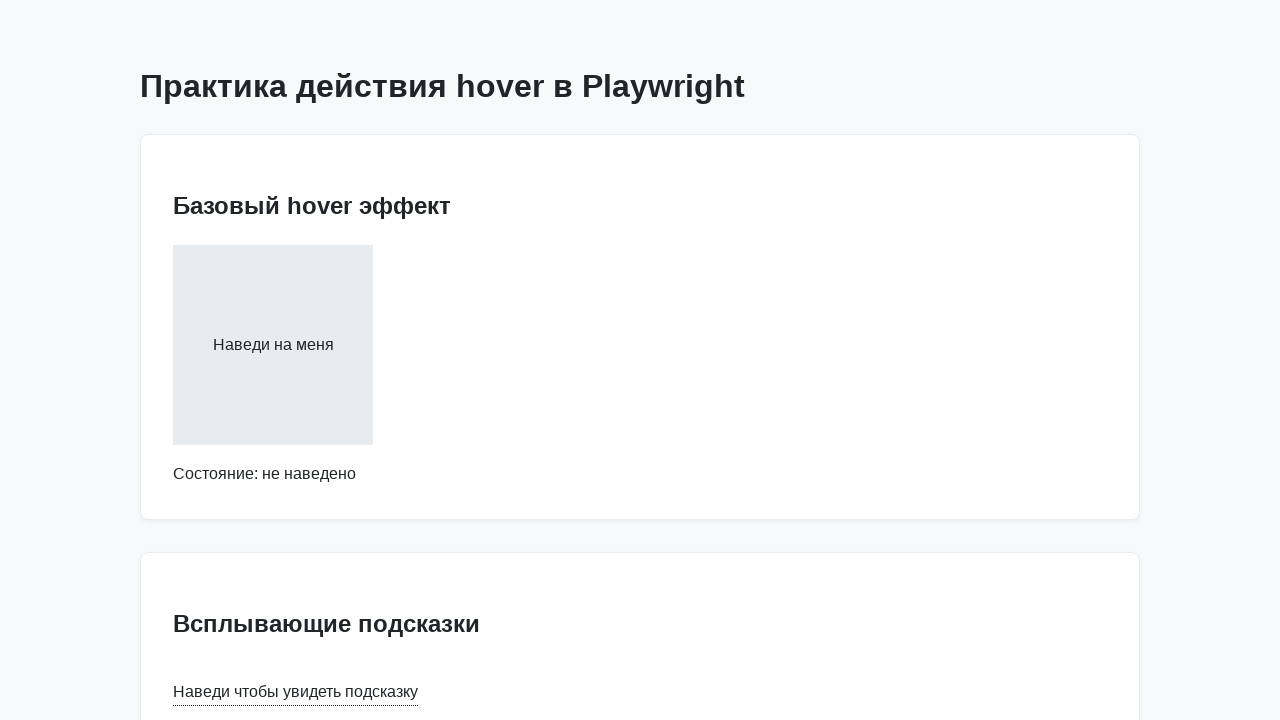

Hovered over tooltip trigger element at (296, 692) on internal:text="\u041d\u0430\u0432\u0435\u0434\u0438 \u0447\u0442\u043e\u0431\u04
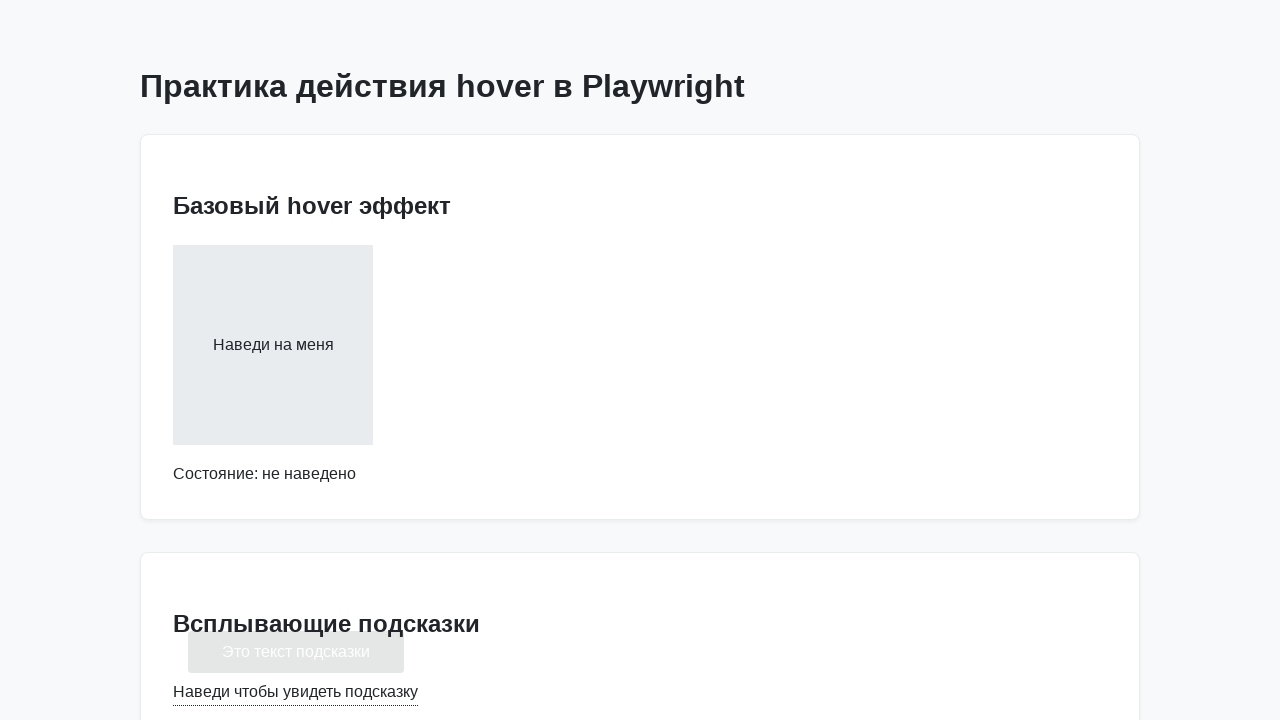

Tooltip became visible
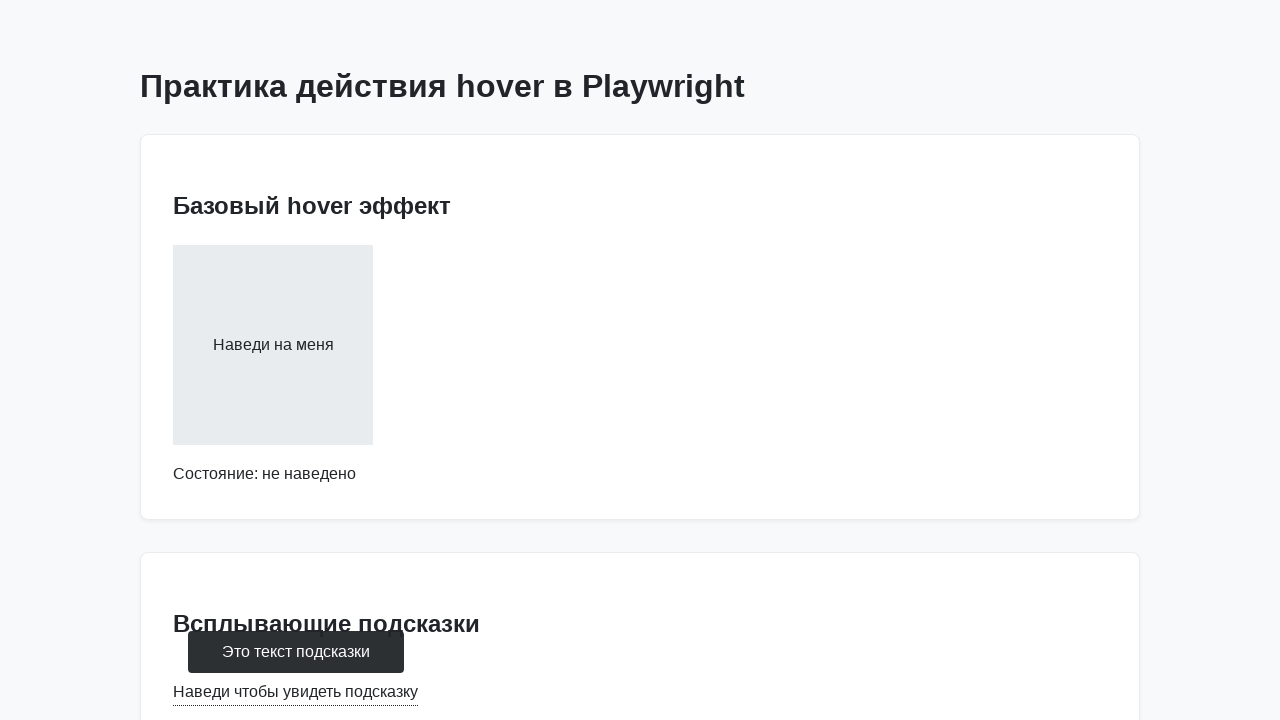

Retrieved bounding box of tooltip element
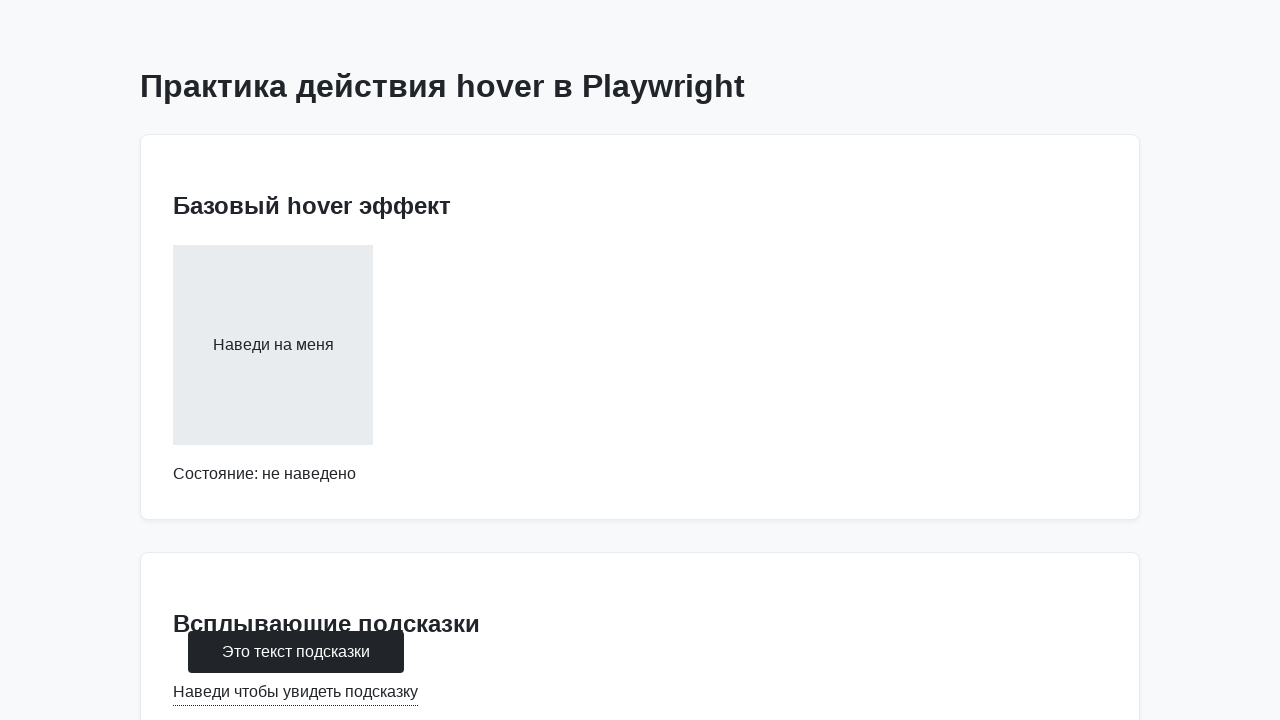

Verified tooltip is positioned above trigger element
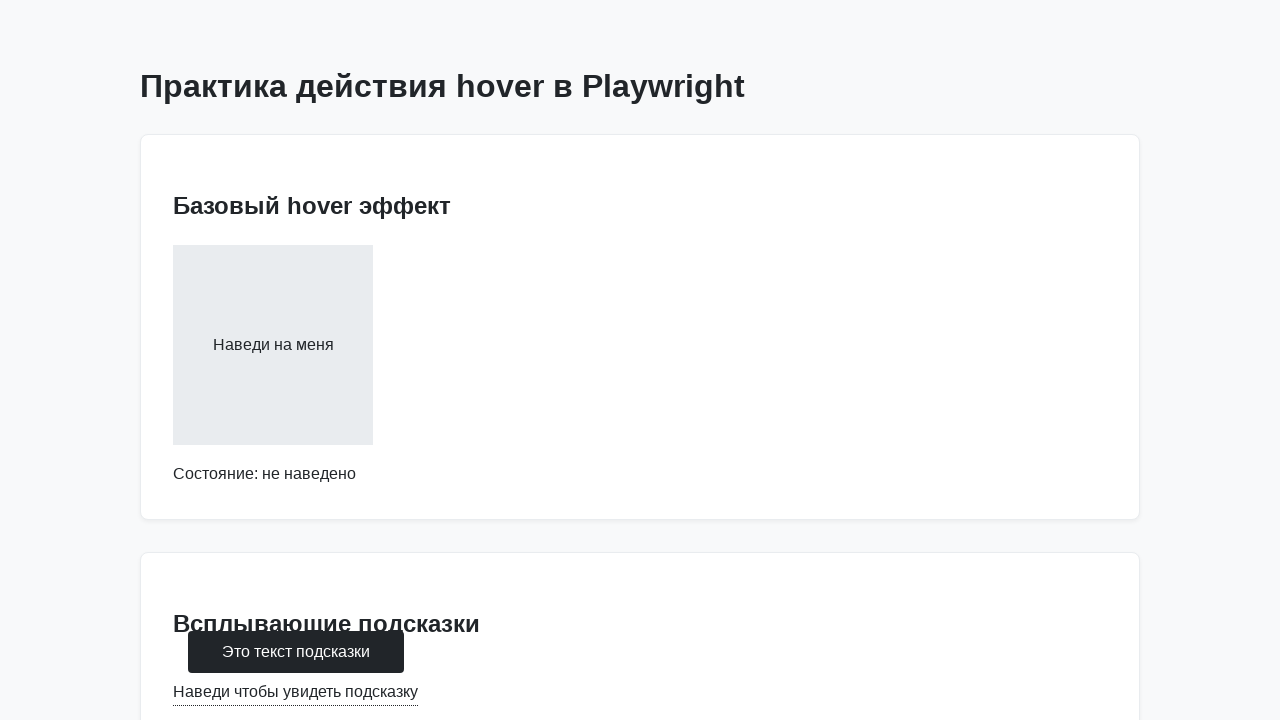

Verified tooltip is horizontally centered relative to trigger element
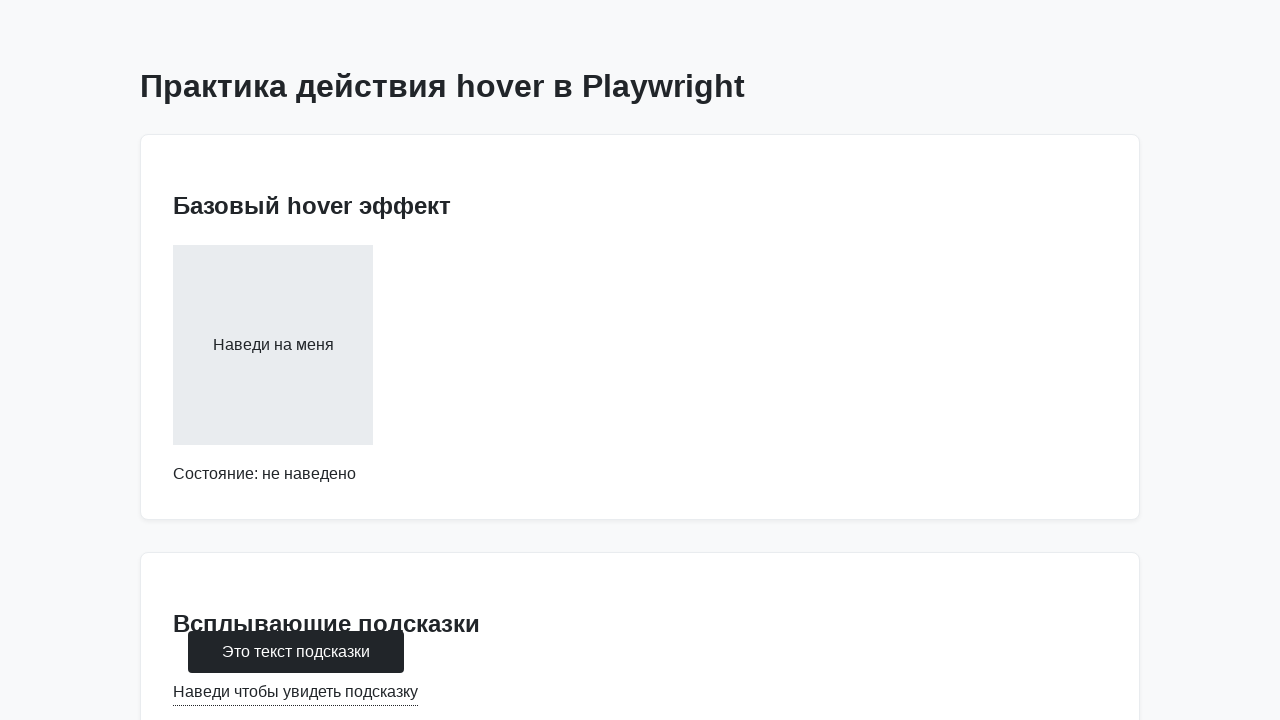

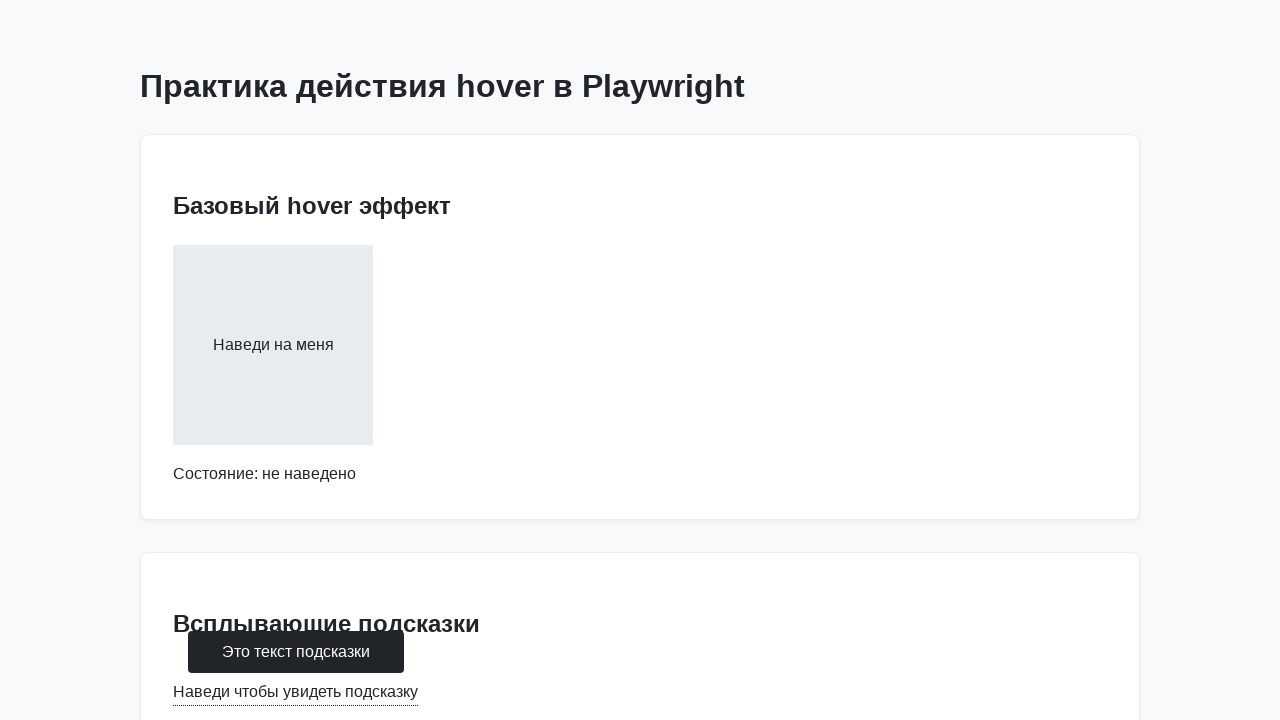